Tests dynamic controls page by clicking the Remove button and verifying that the "It's gone!" message appears after the element is removed

Starting URL: https://the-internet.herokuapp.com/dynamic_controls

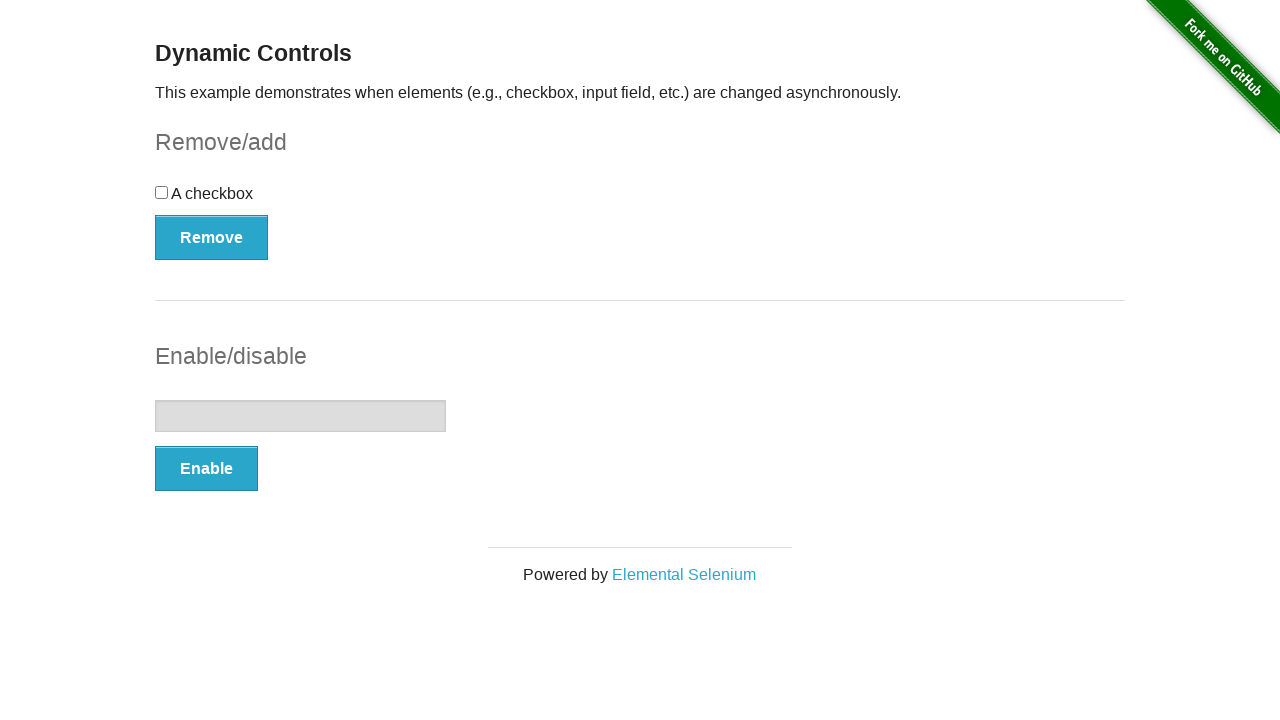

Clicked the Remove button at (212, 237) on xpath=//*[text()='Remove']
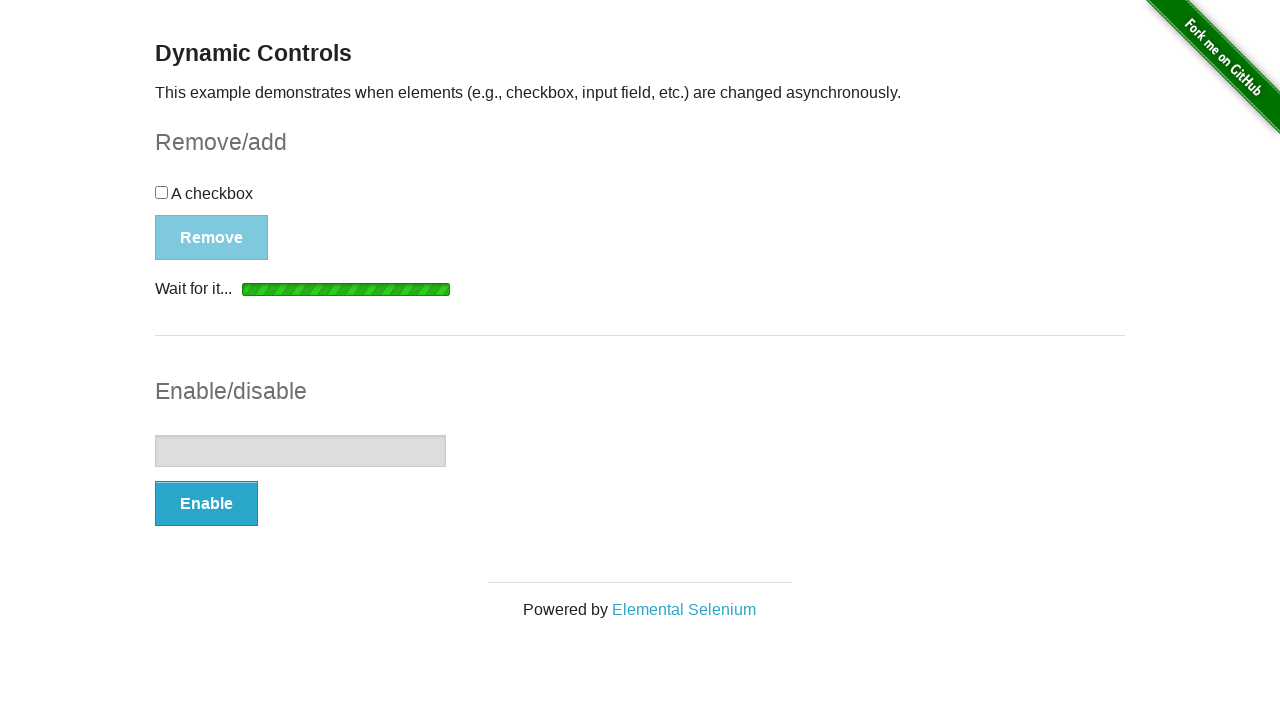

Waited for the 'It's gone!' message to become visible
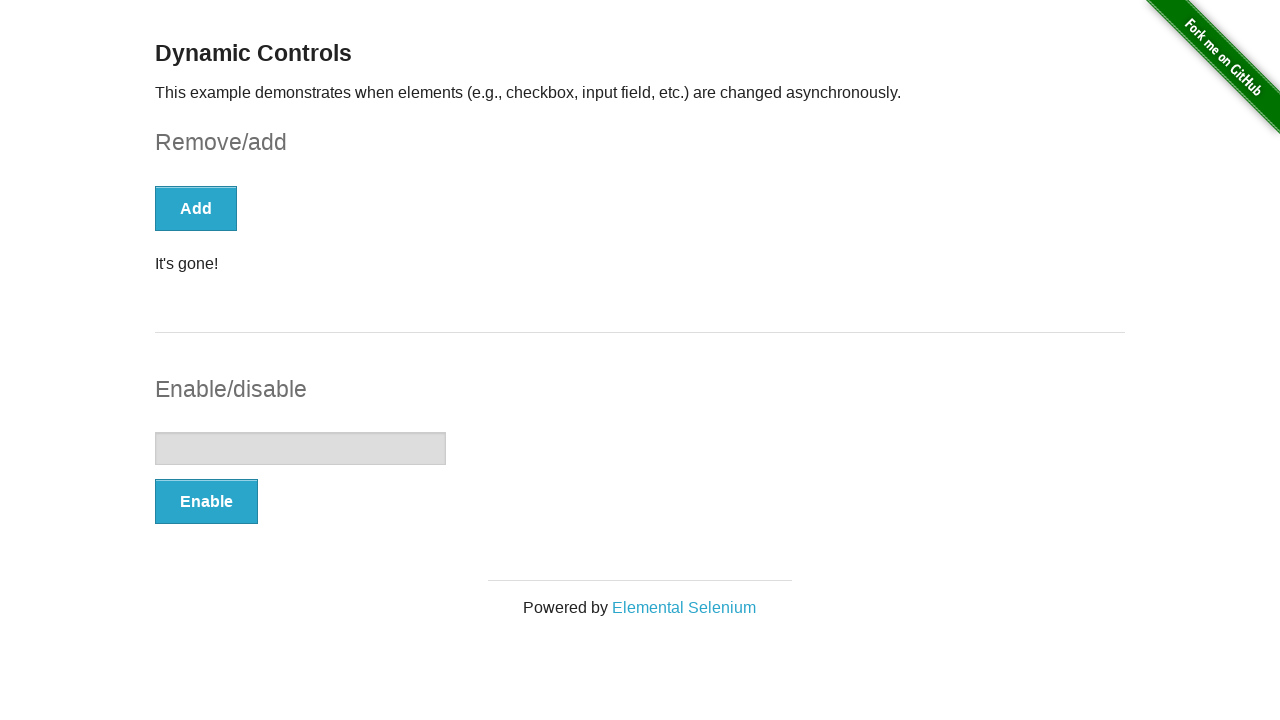

Located the message element
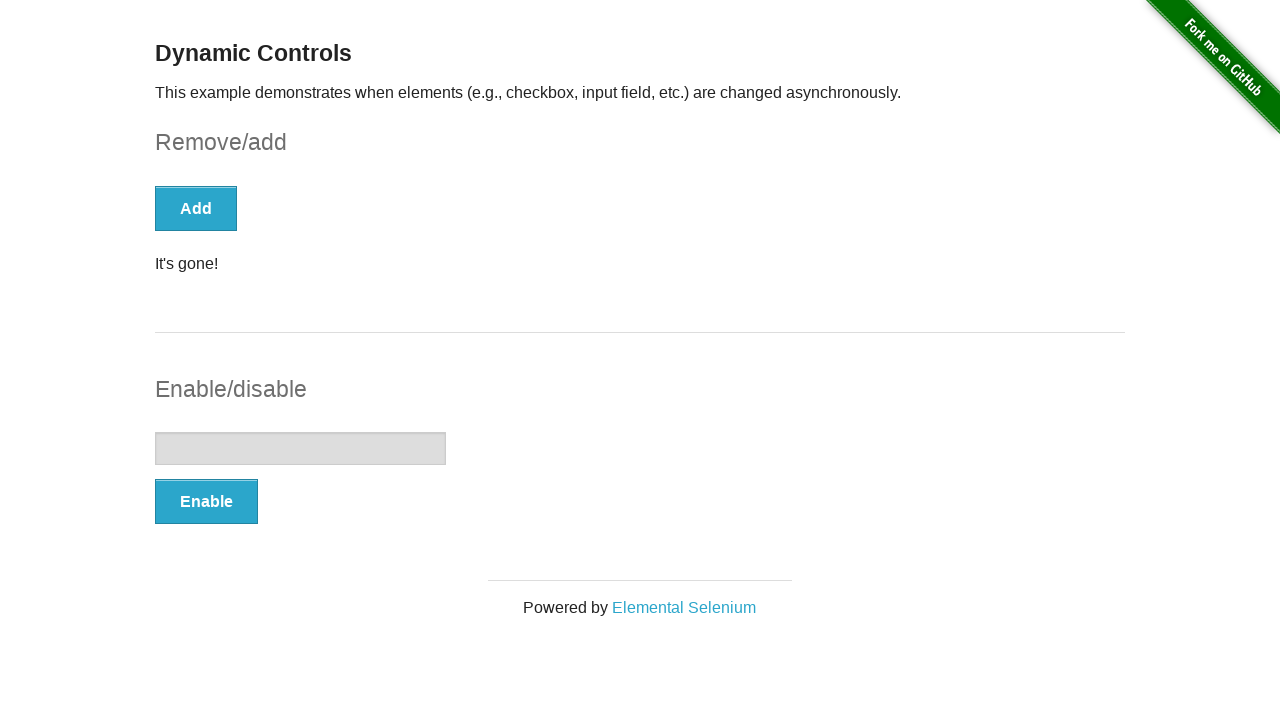

Verified that the message element is visible
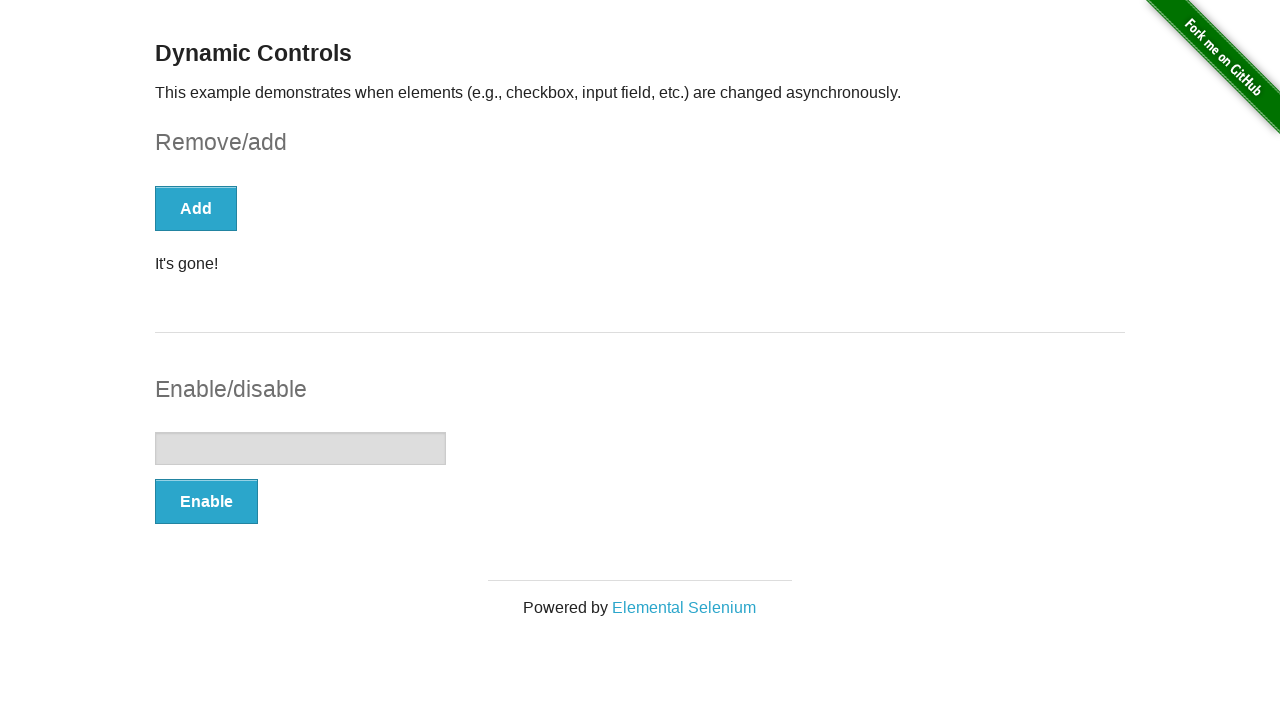

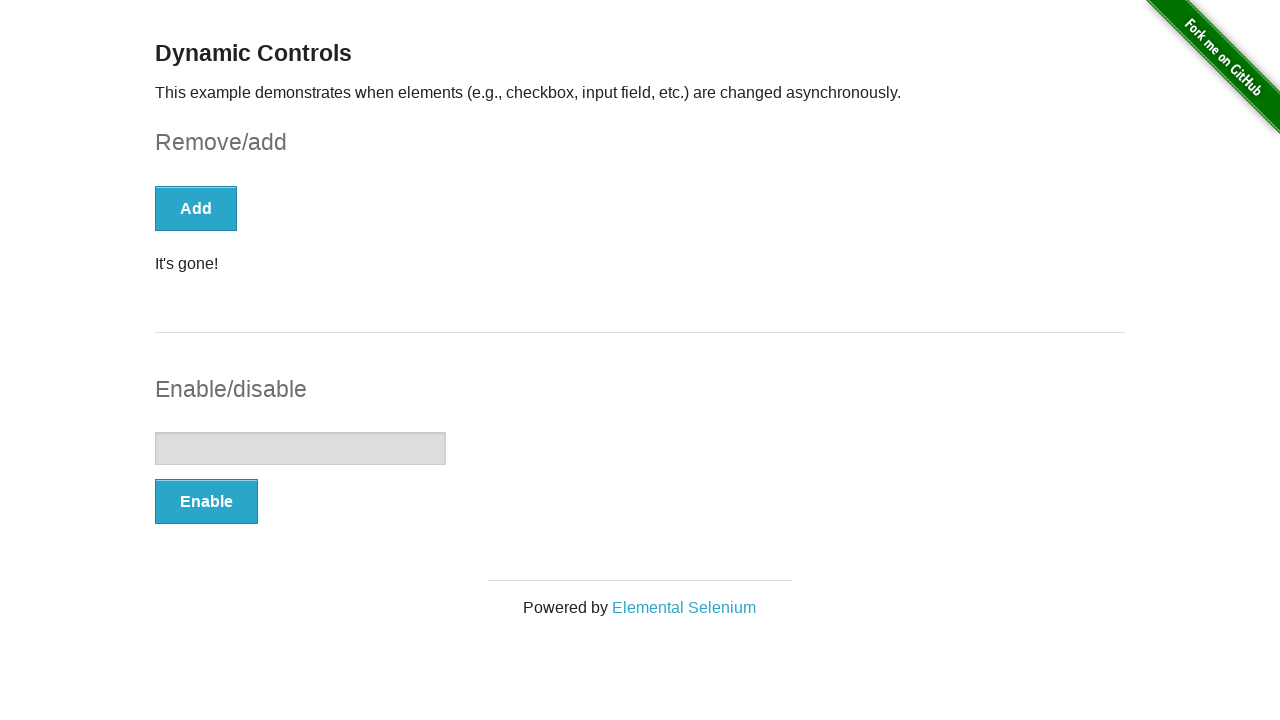